Tests a signature pad web application by drawing lines/shapes on the canvas element using mouse movements, then clicks the clear button to reset the canvas.

Starting URL: http://szimek.github.io/signature_pad/

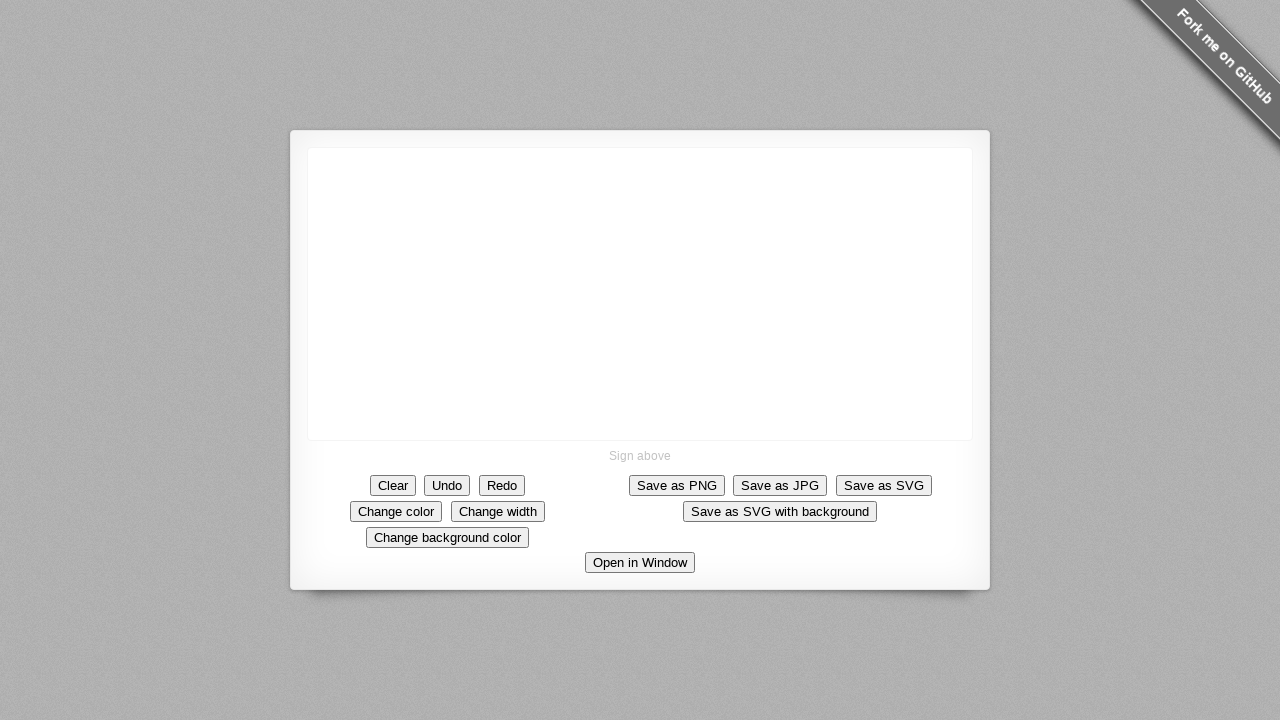

Located canvas element on signature pad
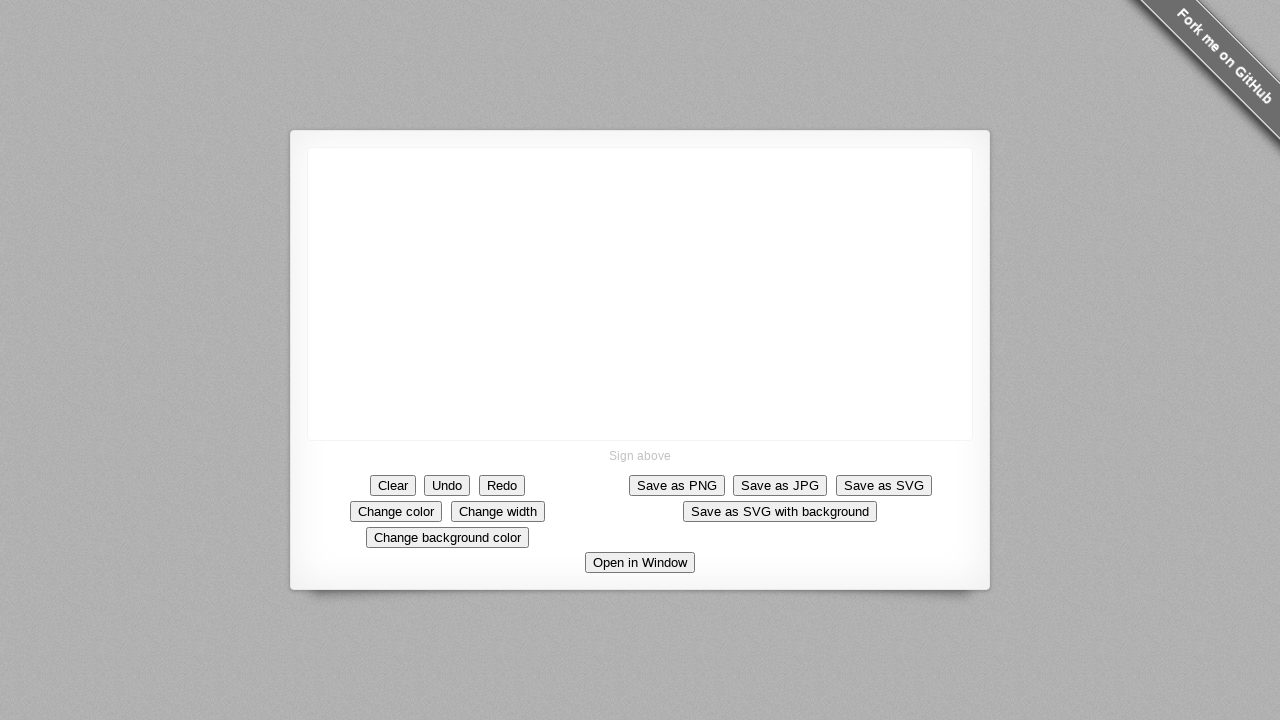

Retrieved canvas bounding box dimensions
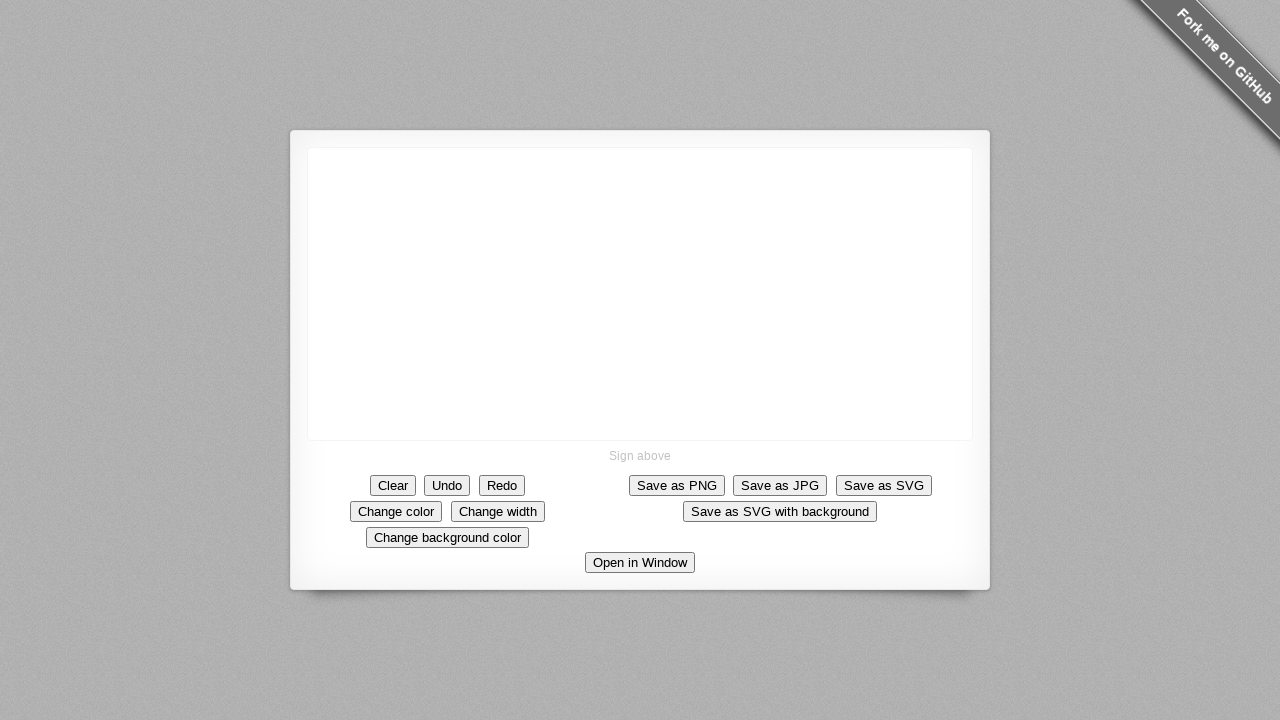

Moved mouse to initial drawing position on canvas at (358, 198)
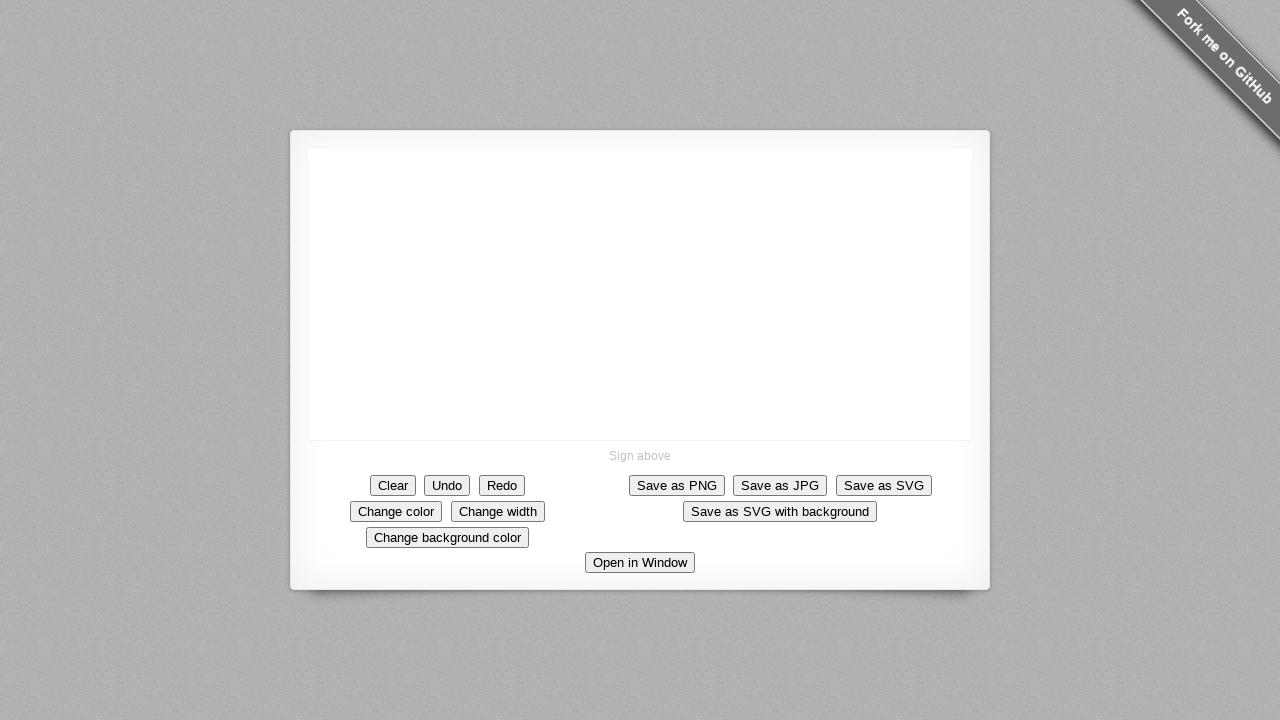

Pressed mouse button down to start drawing at (358, 198)
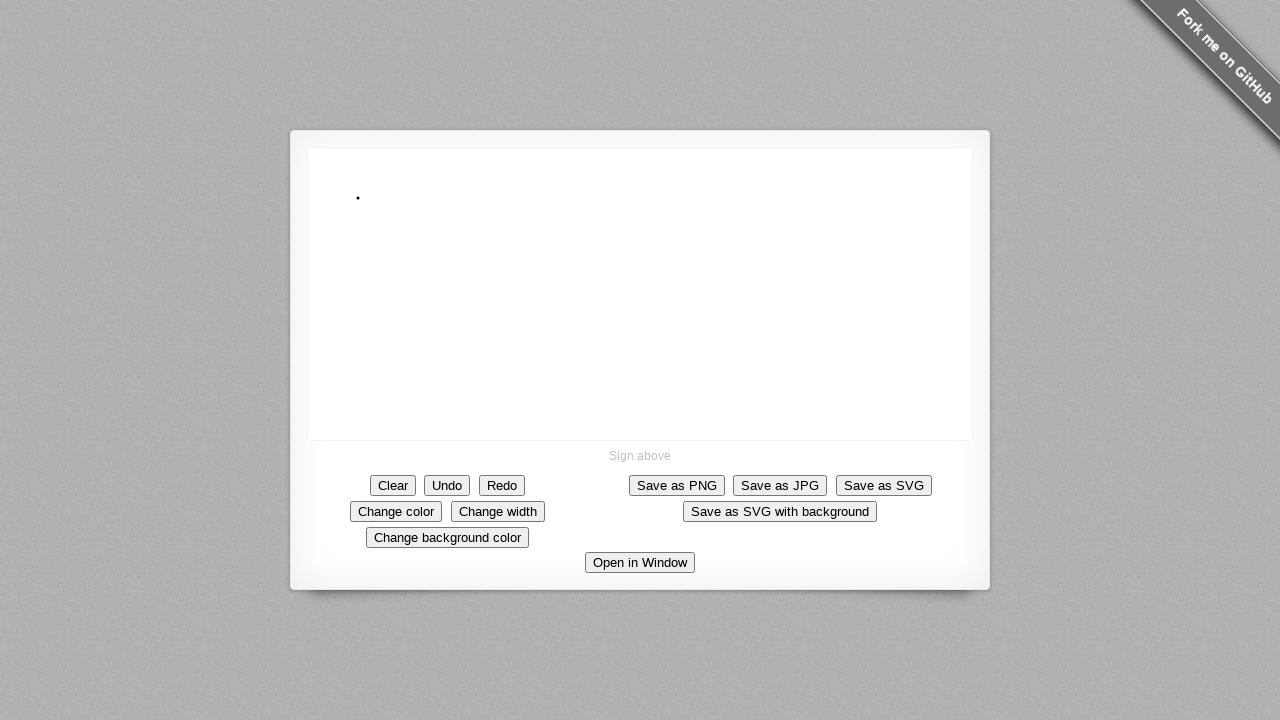

Dragged mouse to second point while drawing at (458, 218)
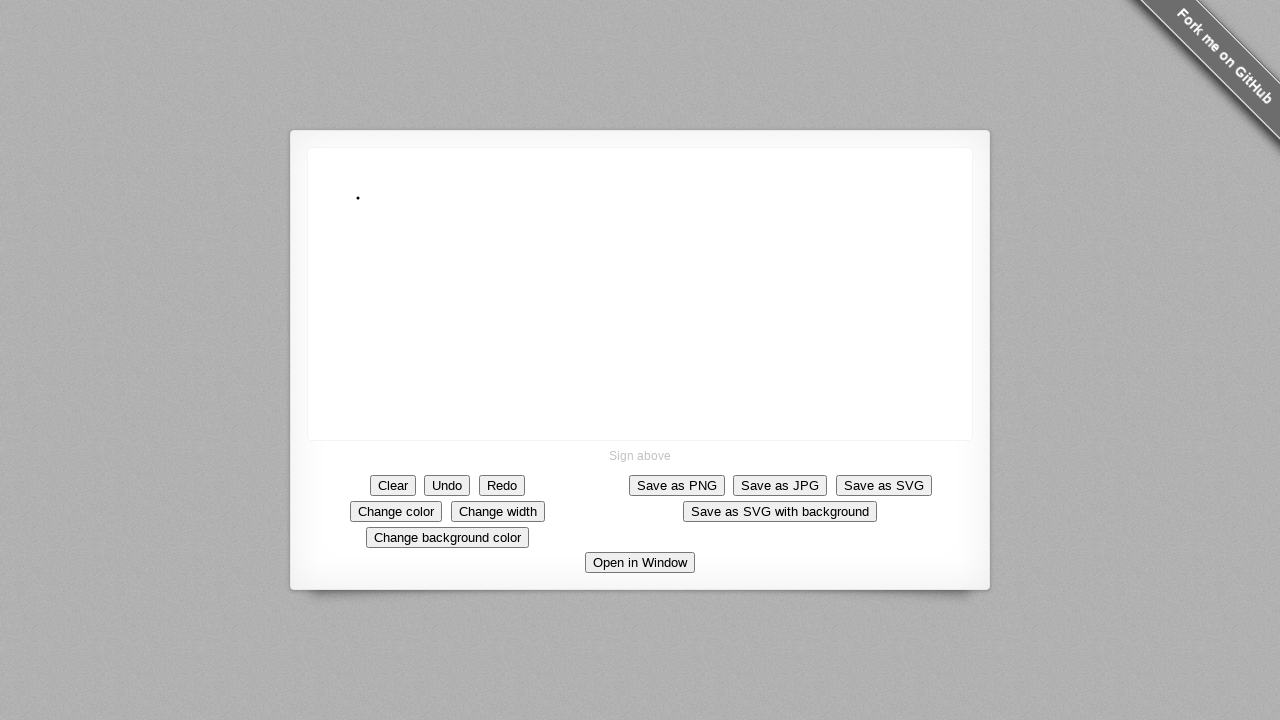

Dragged mouse to third point to continue drawing at (558, 298)
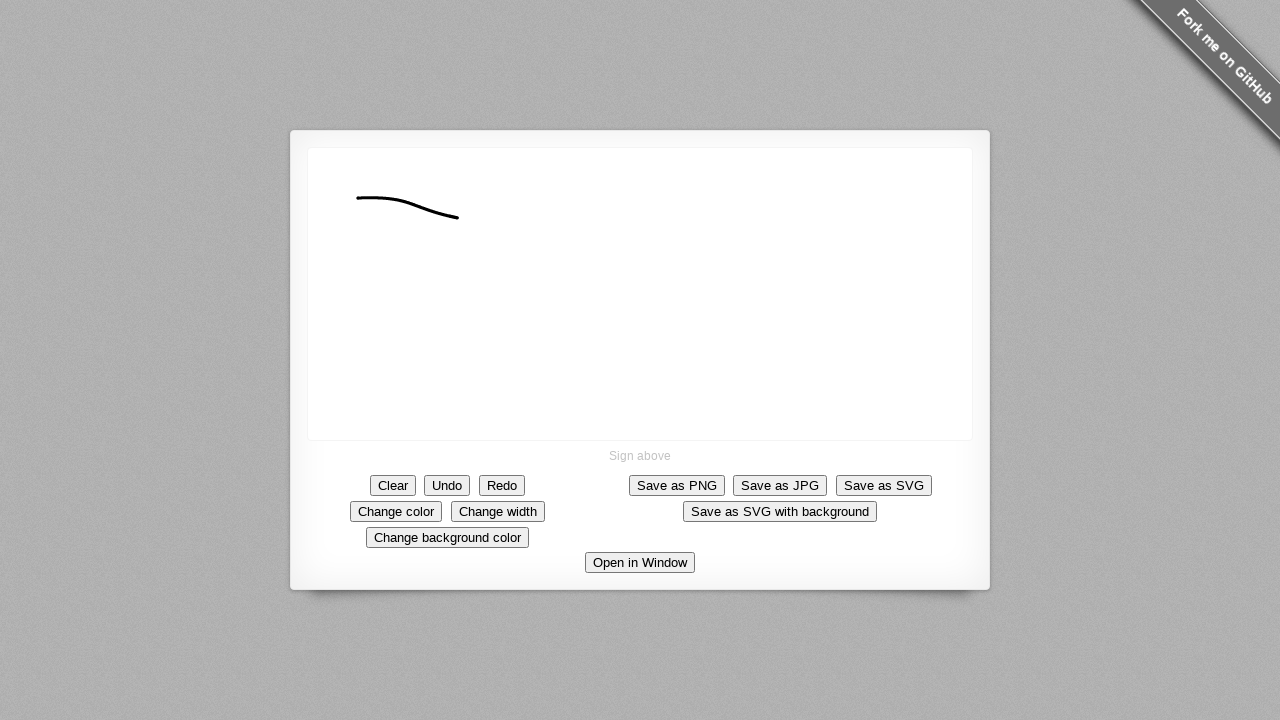

Dragged mouse to fourth point to complete the drawn shape at (658, 338)
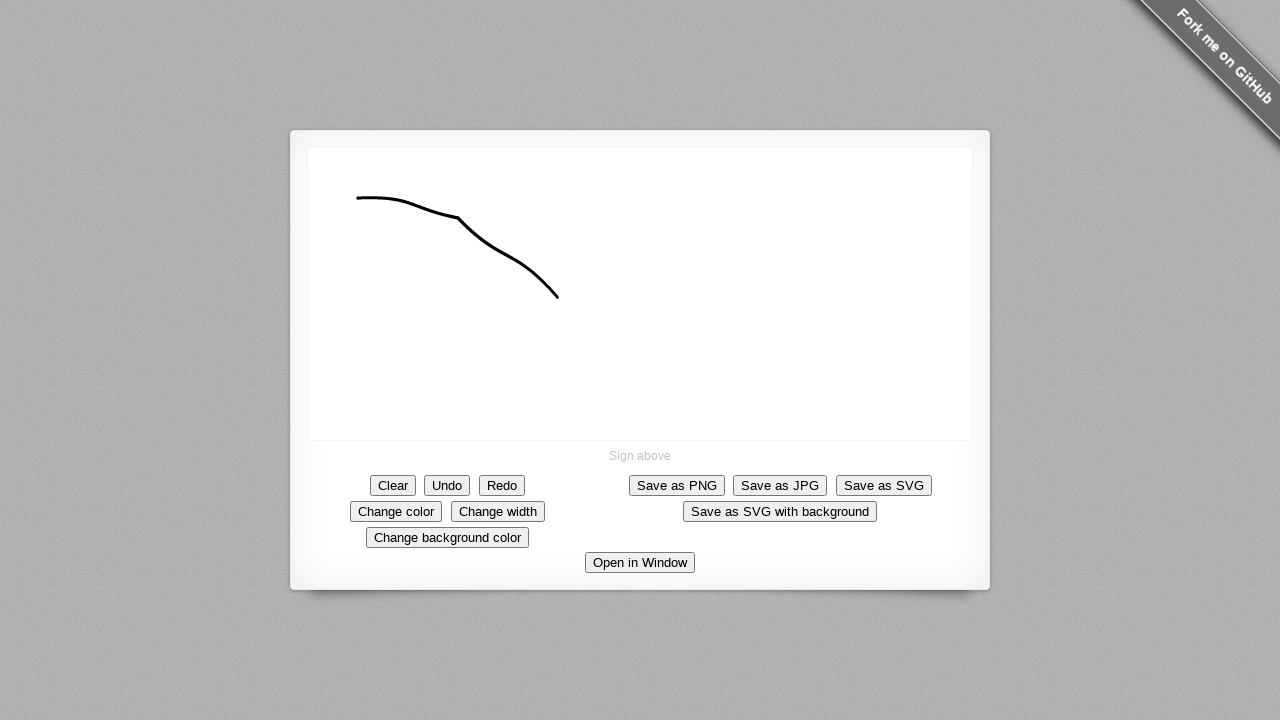

Released mouse button to finish drawing at (658, 338)
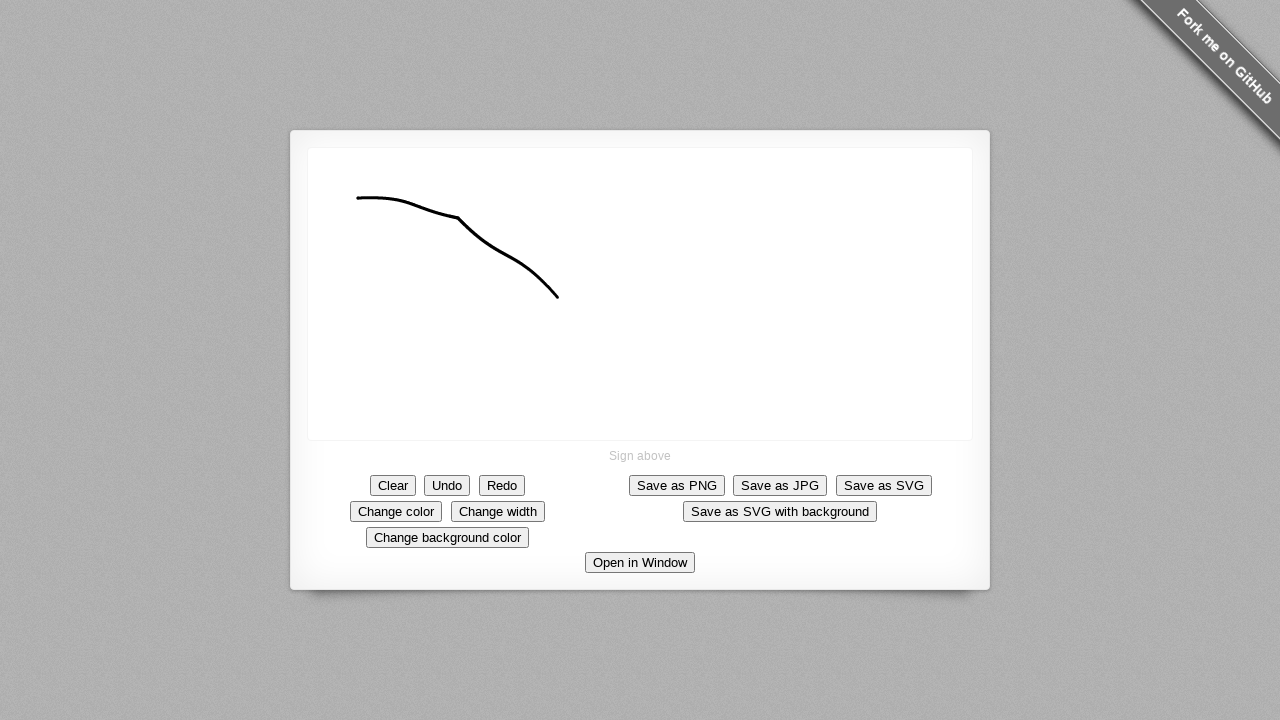

Clicked clear button to reset the canvas at (393, 485) on button.clear
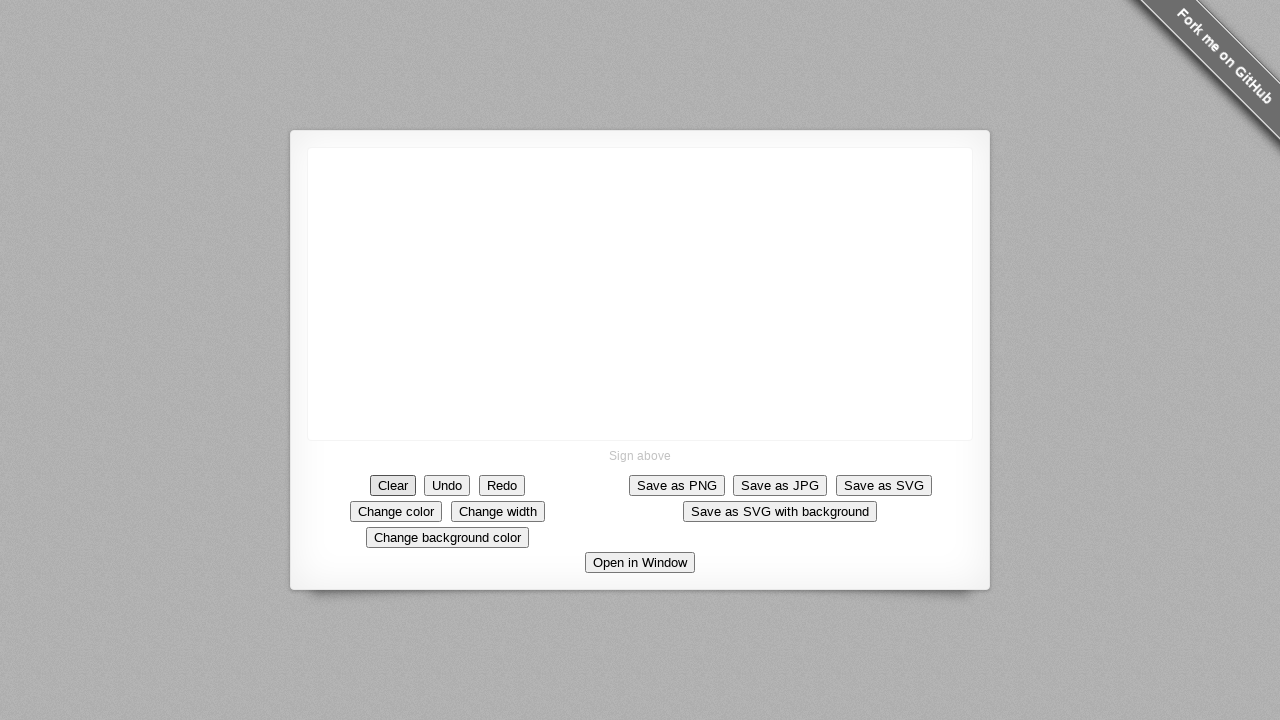

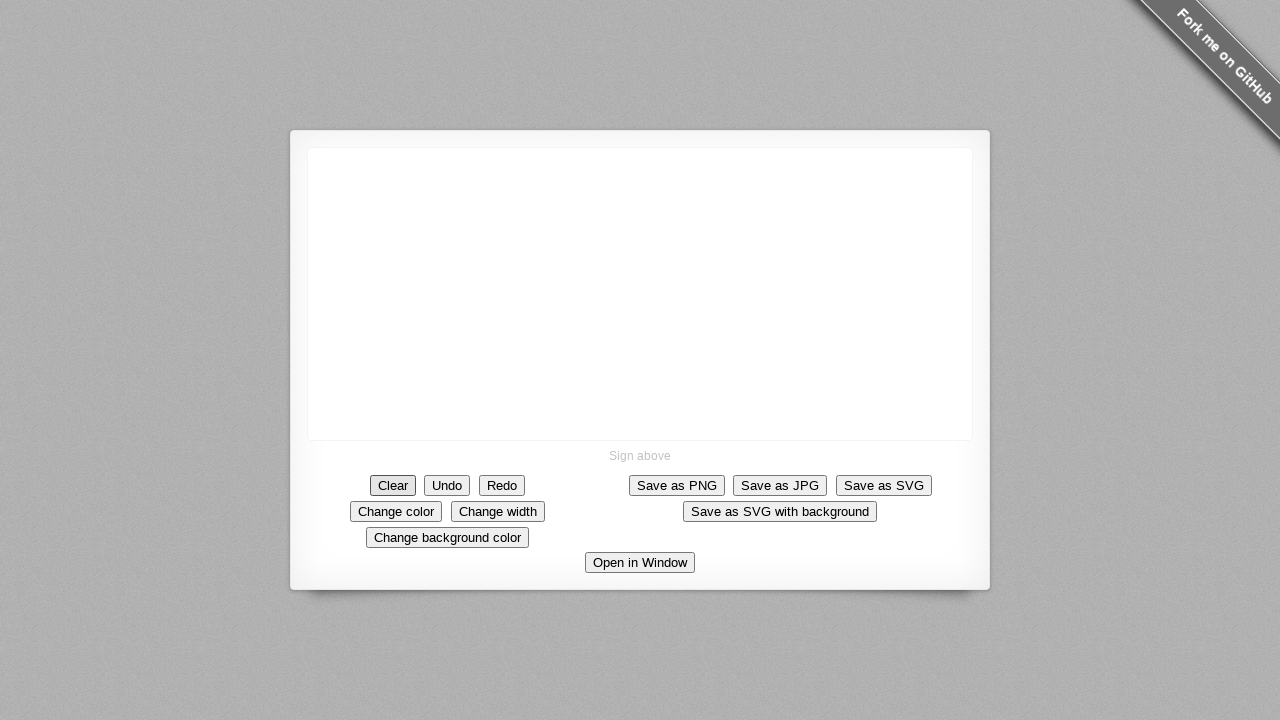